Tests the user registration flow by navigating to the account menu, clicking register, and filling in the first name field on the registration form.

Starting URL: https://www.etravel.com/

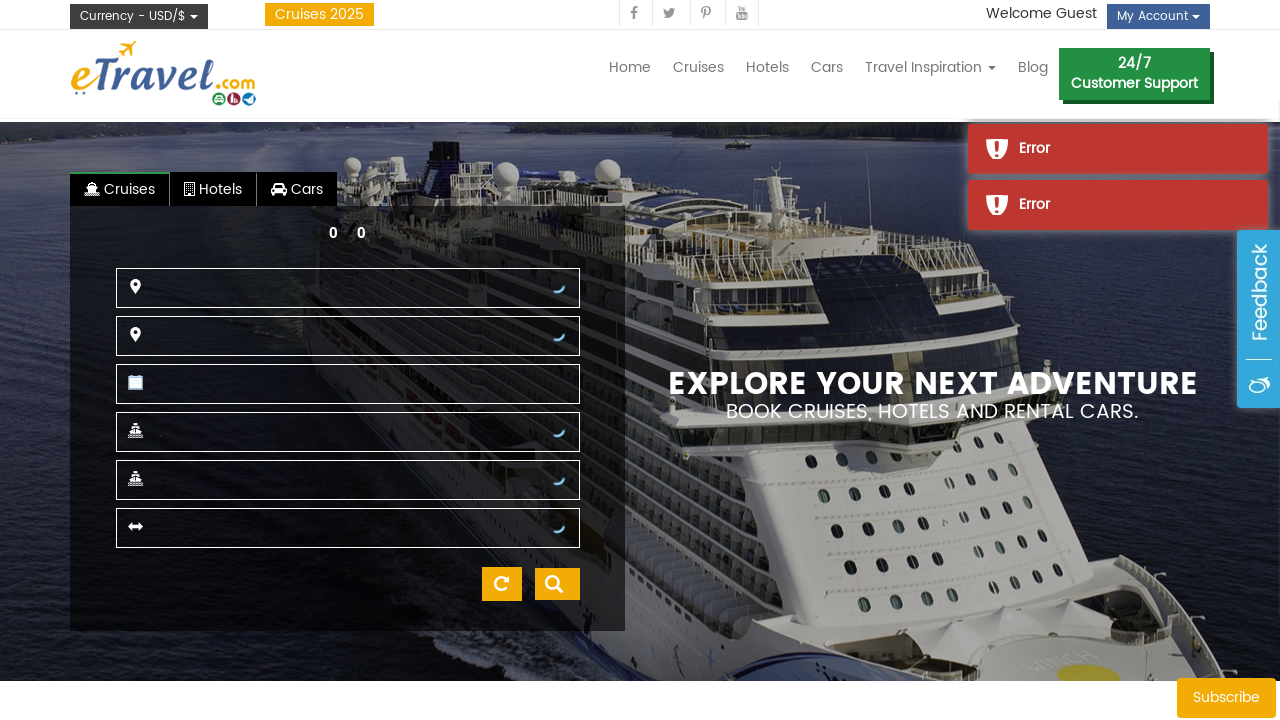

Clicked on Account menu button at (1158, 17) on button#menumyaccount
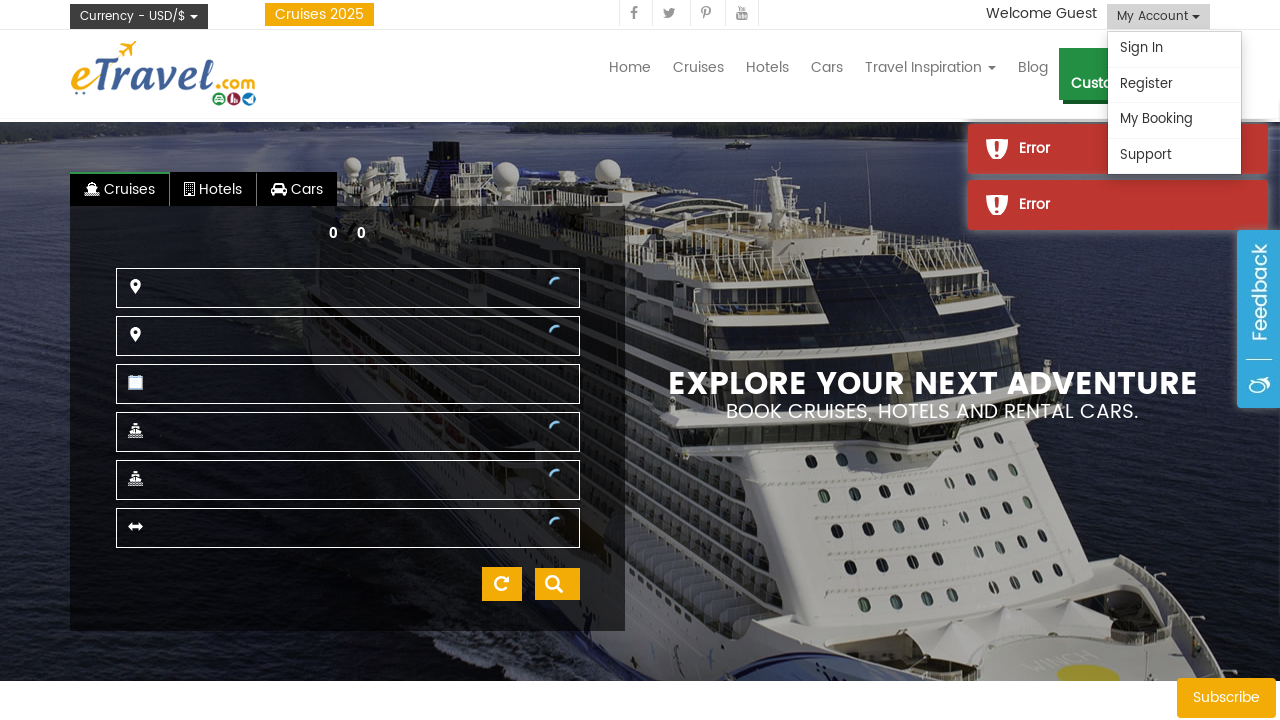

Clicked on Register link at (1174, 85) on a:text('Register')
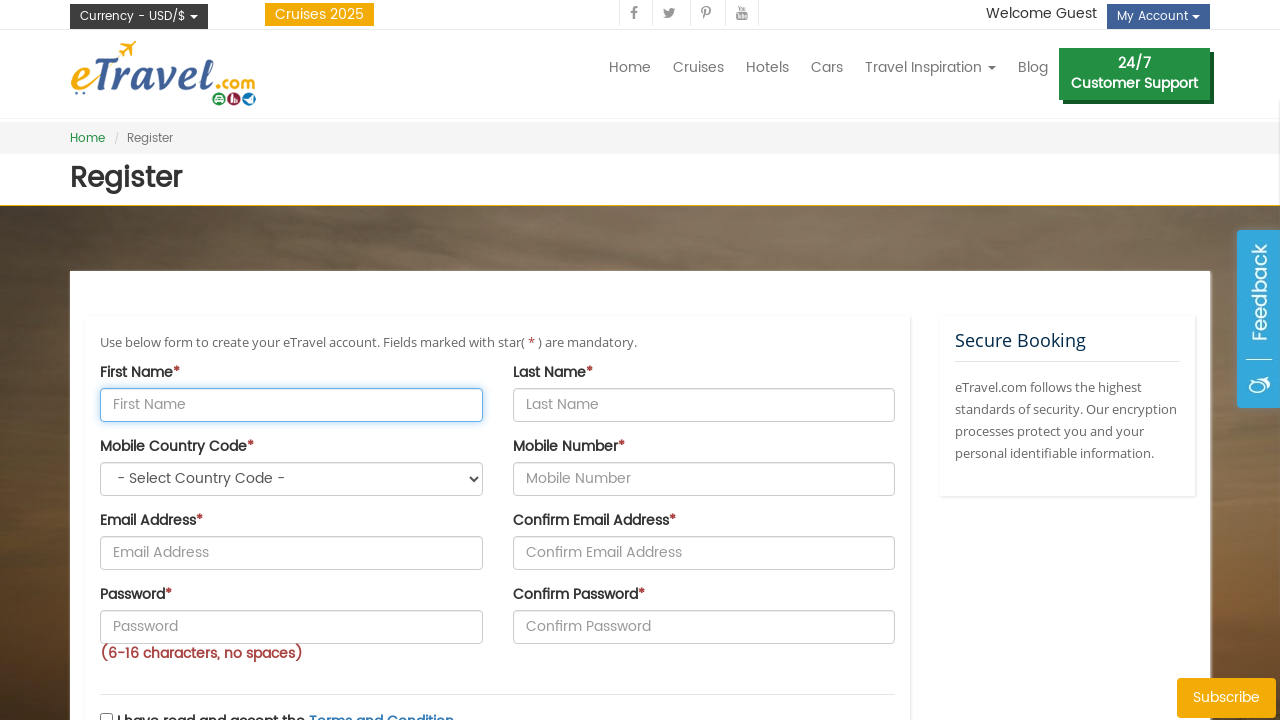

Filled in First Name field with 'Marcus' on (//input[@placeholder='First Name'])[2]
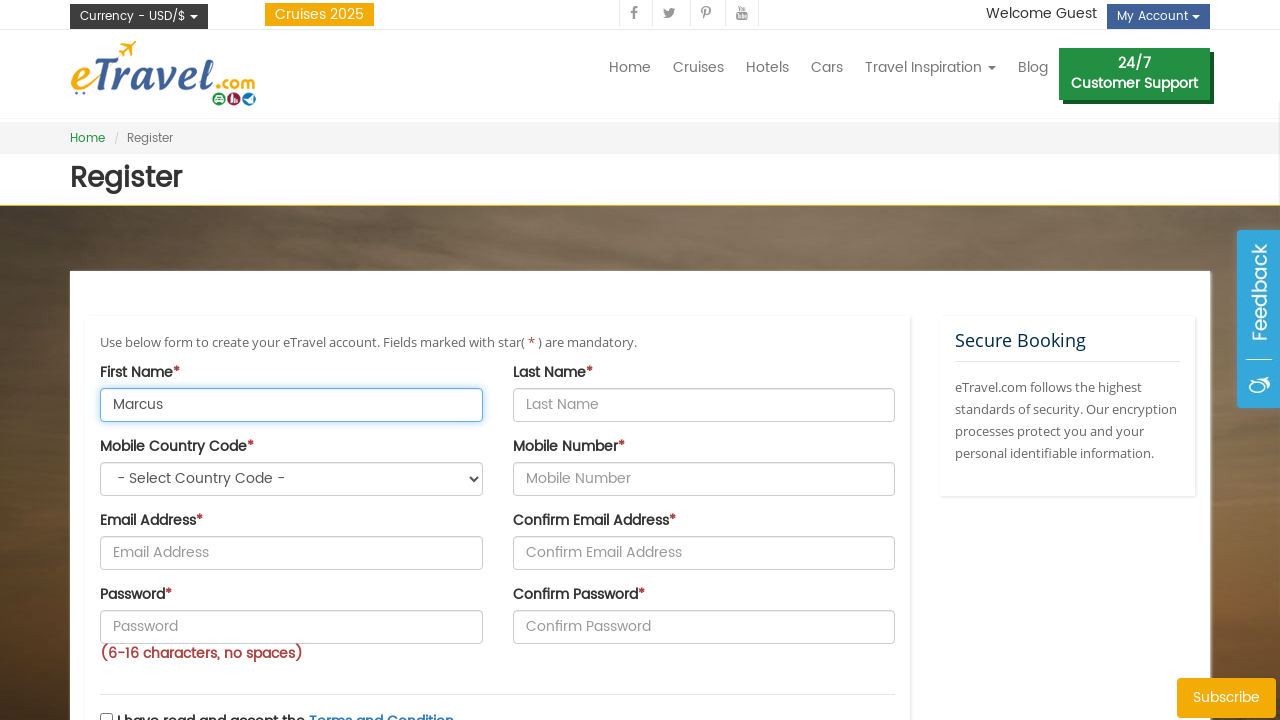

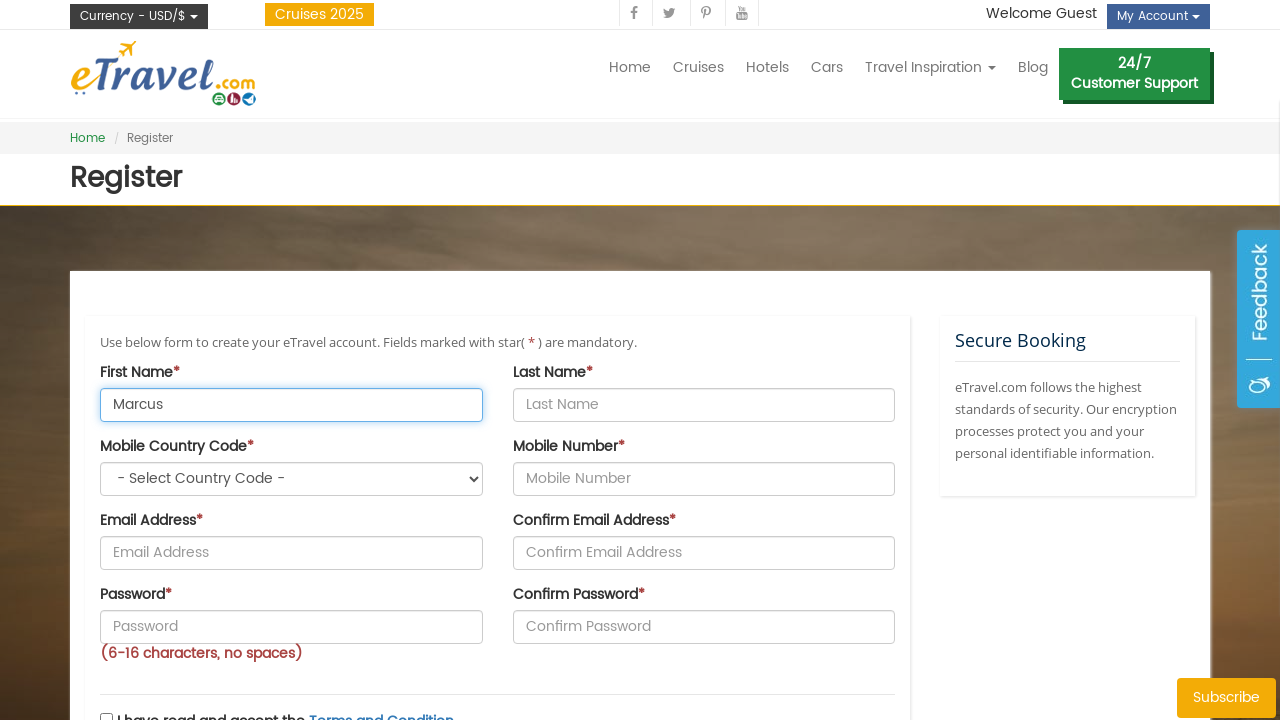